Navigates to the Liquid Technologies online JSON to JSON Schema converter page and verifies the page title contains "Free Online"

Starting URL: https://www.liquid-technologies.com/online-json-to-schema-converter

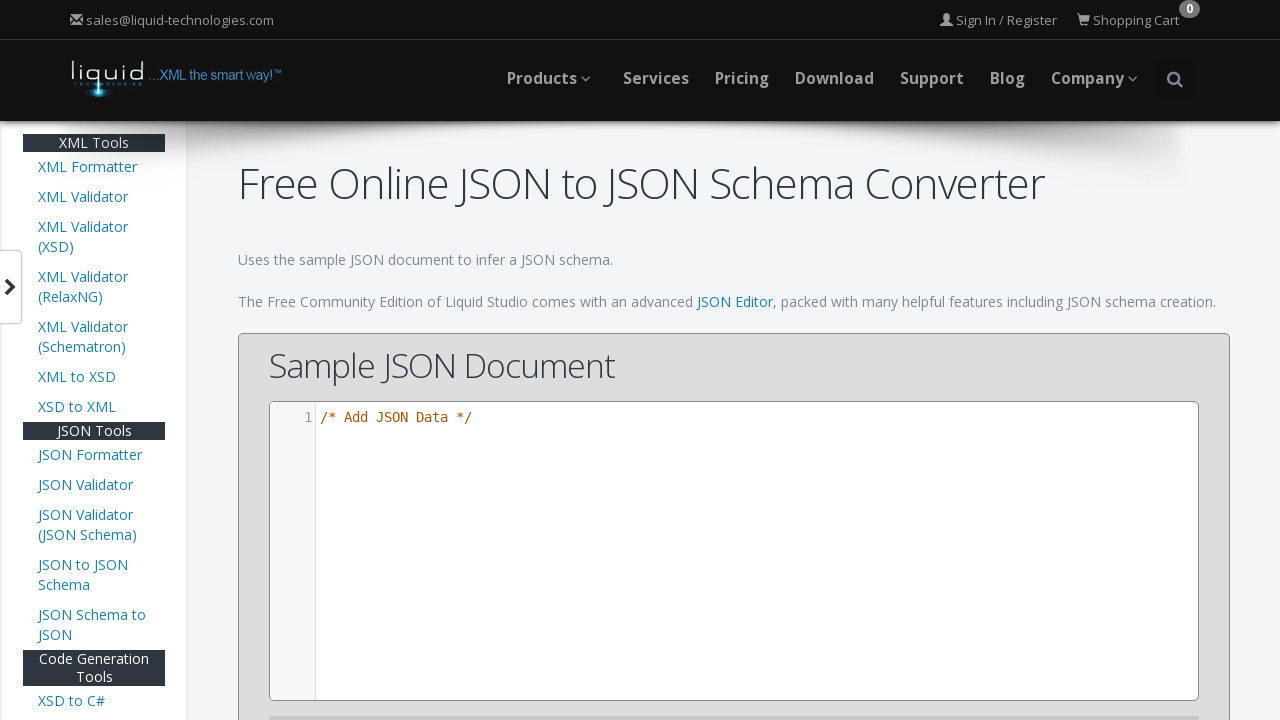

Set viewport size to 1920x1080
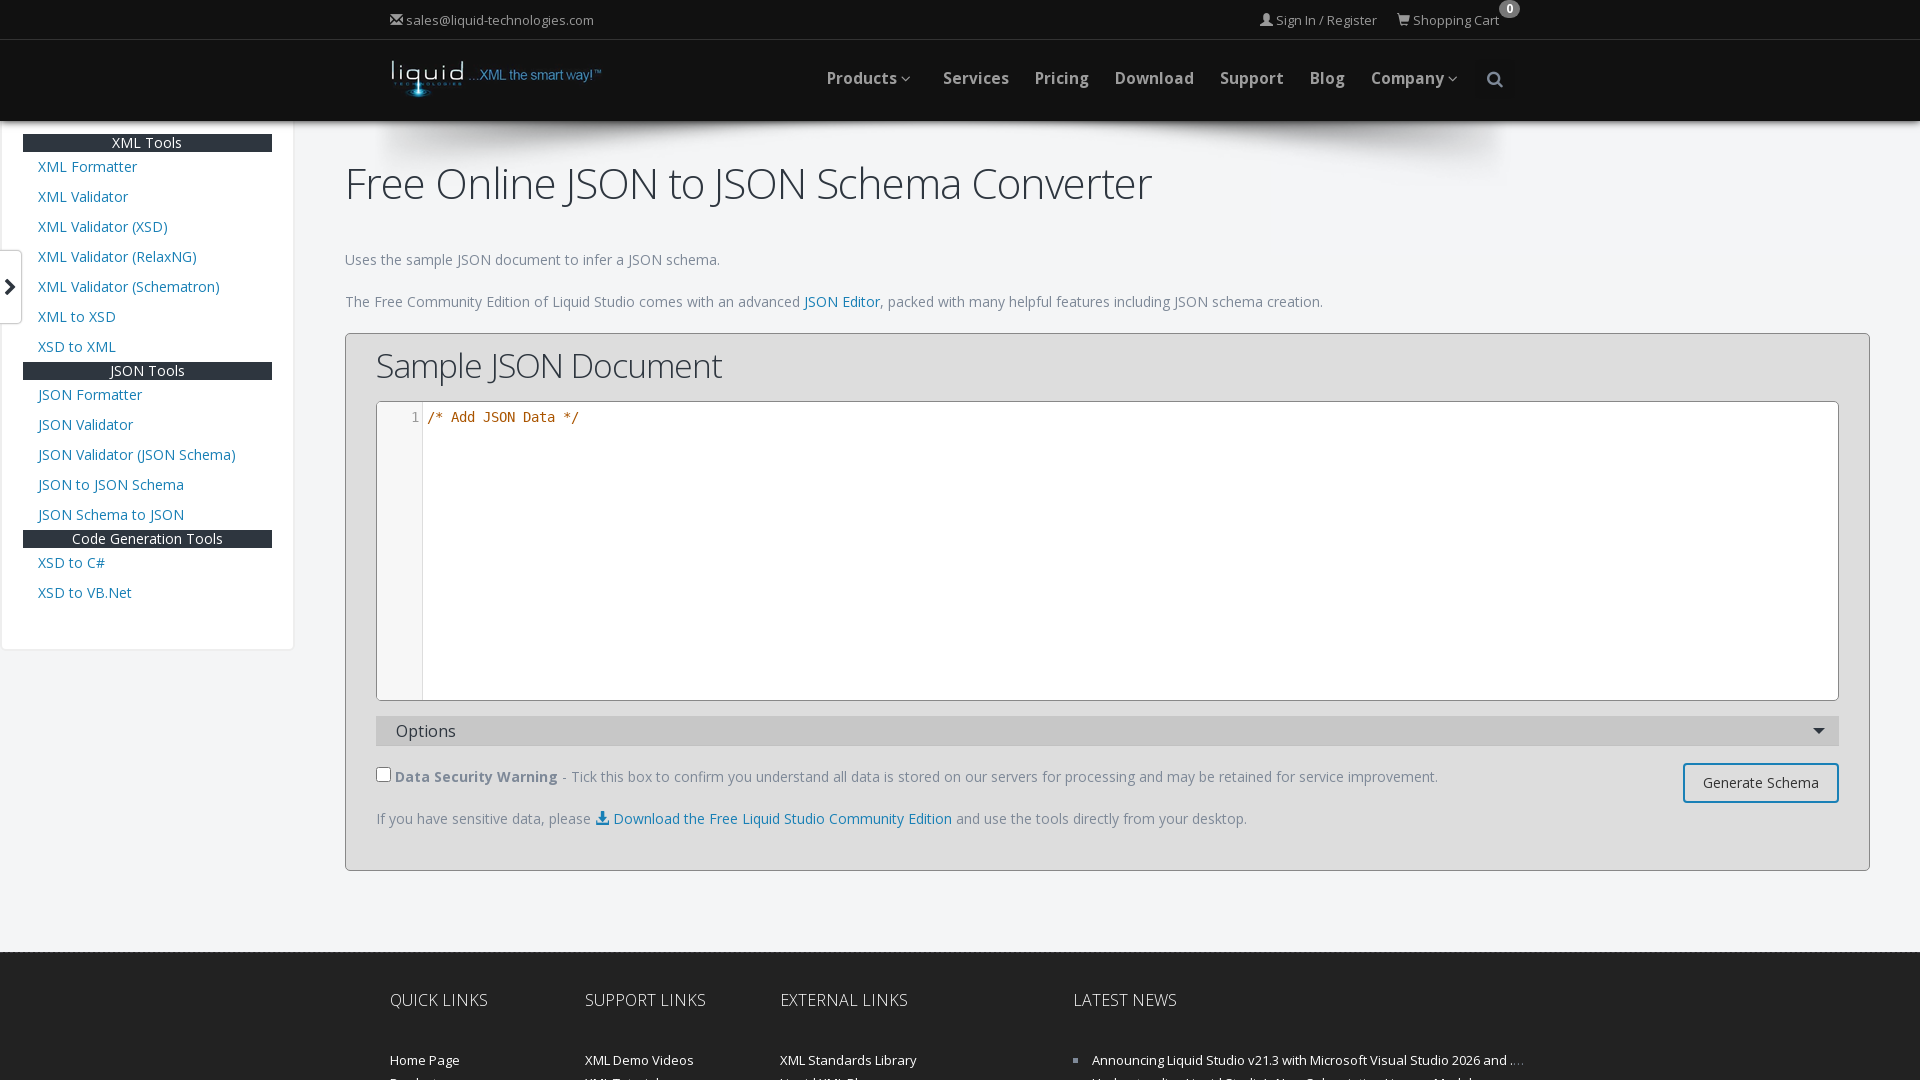

Retrieved page title
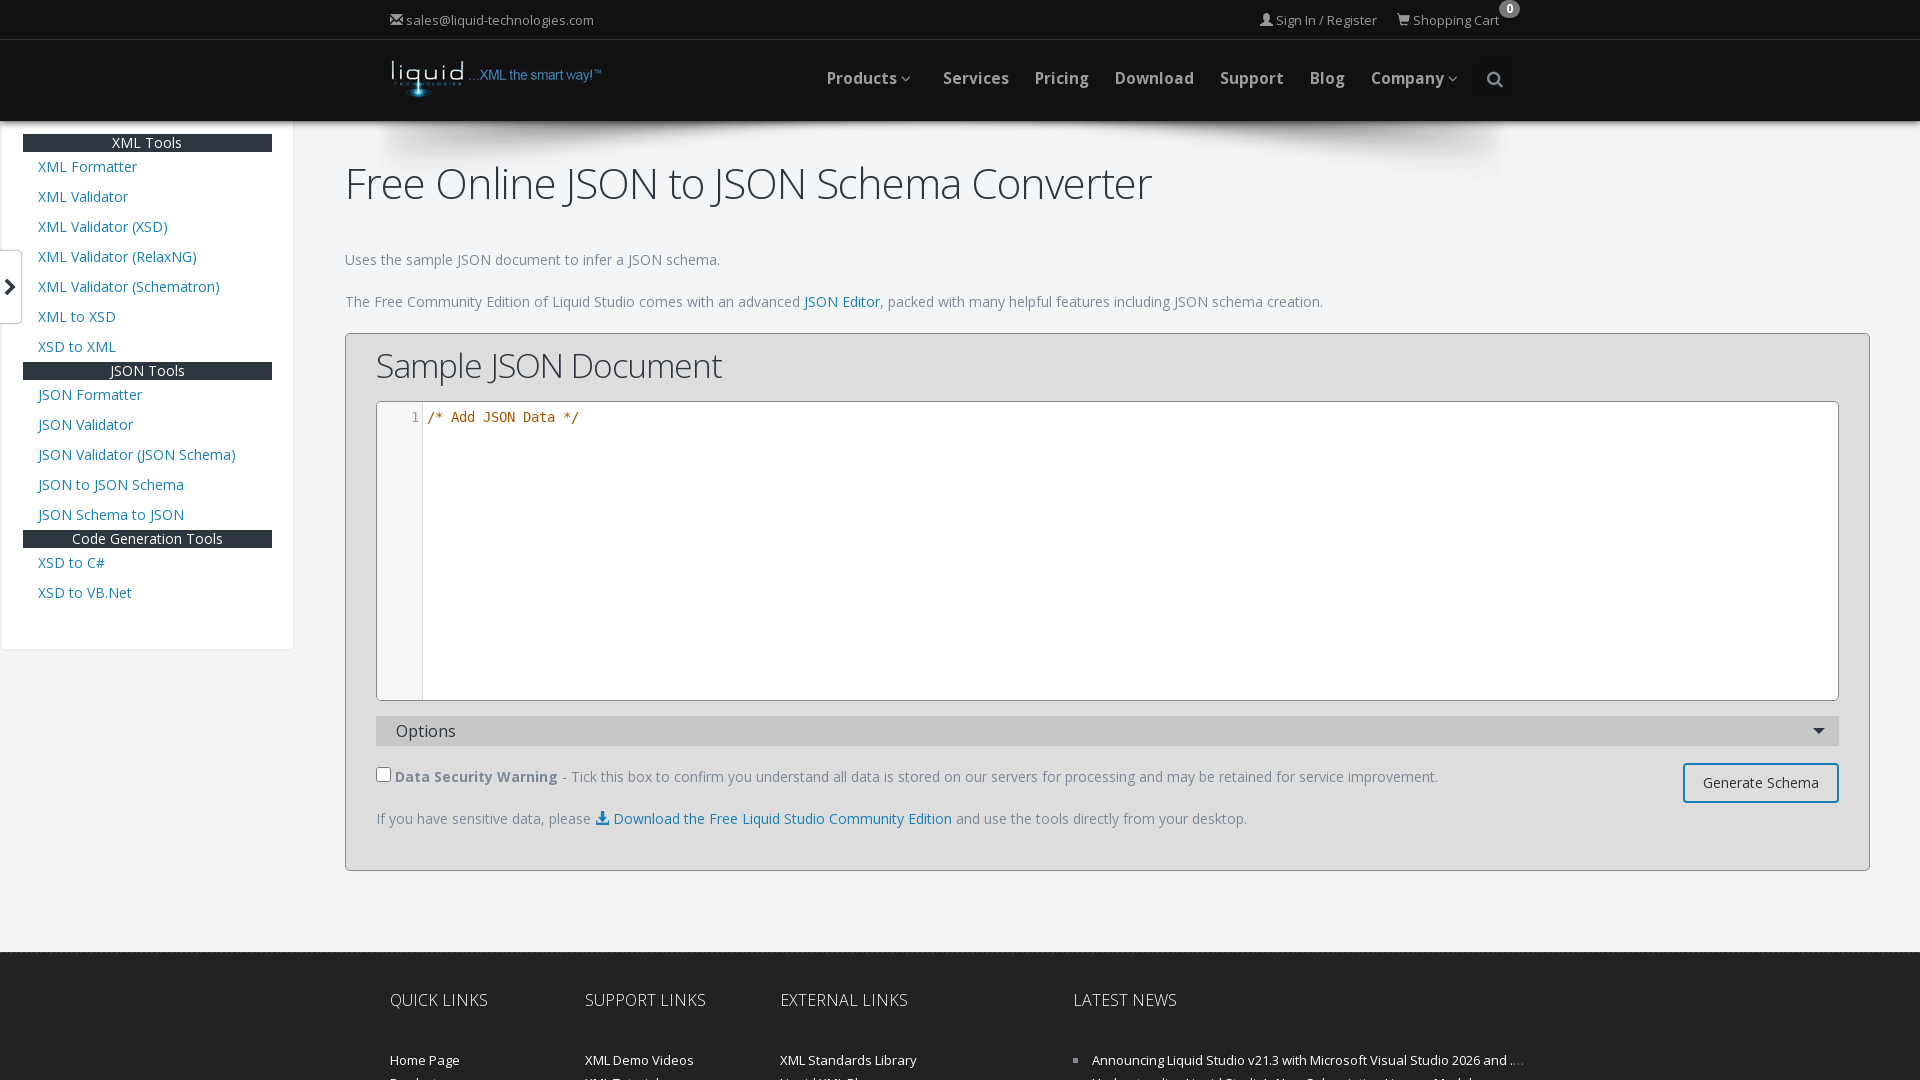

Verified page title contains 'Free Online'
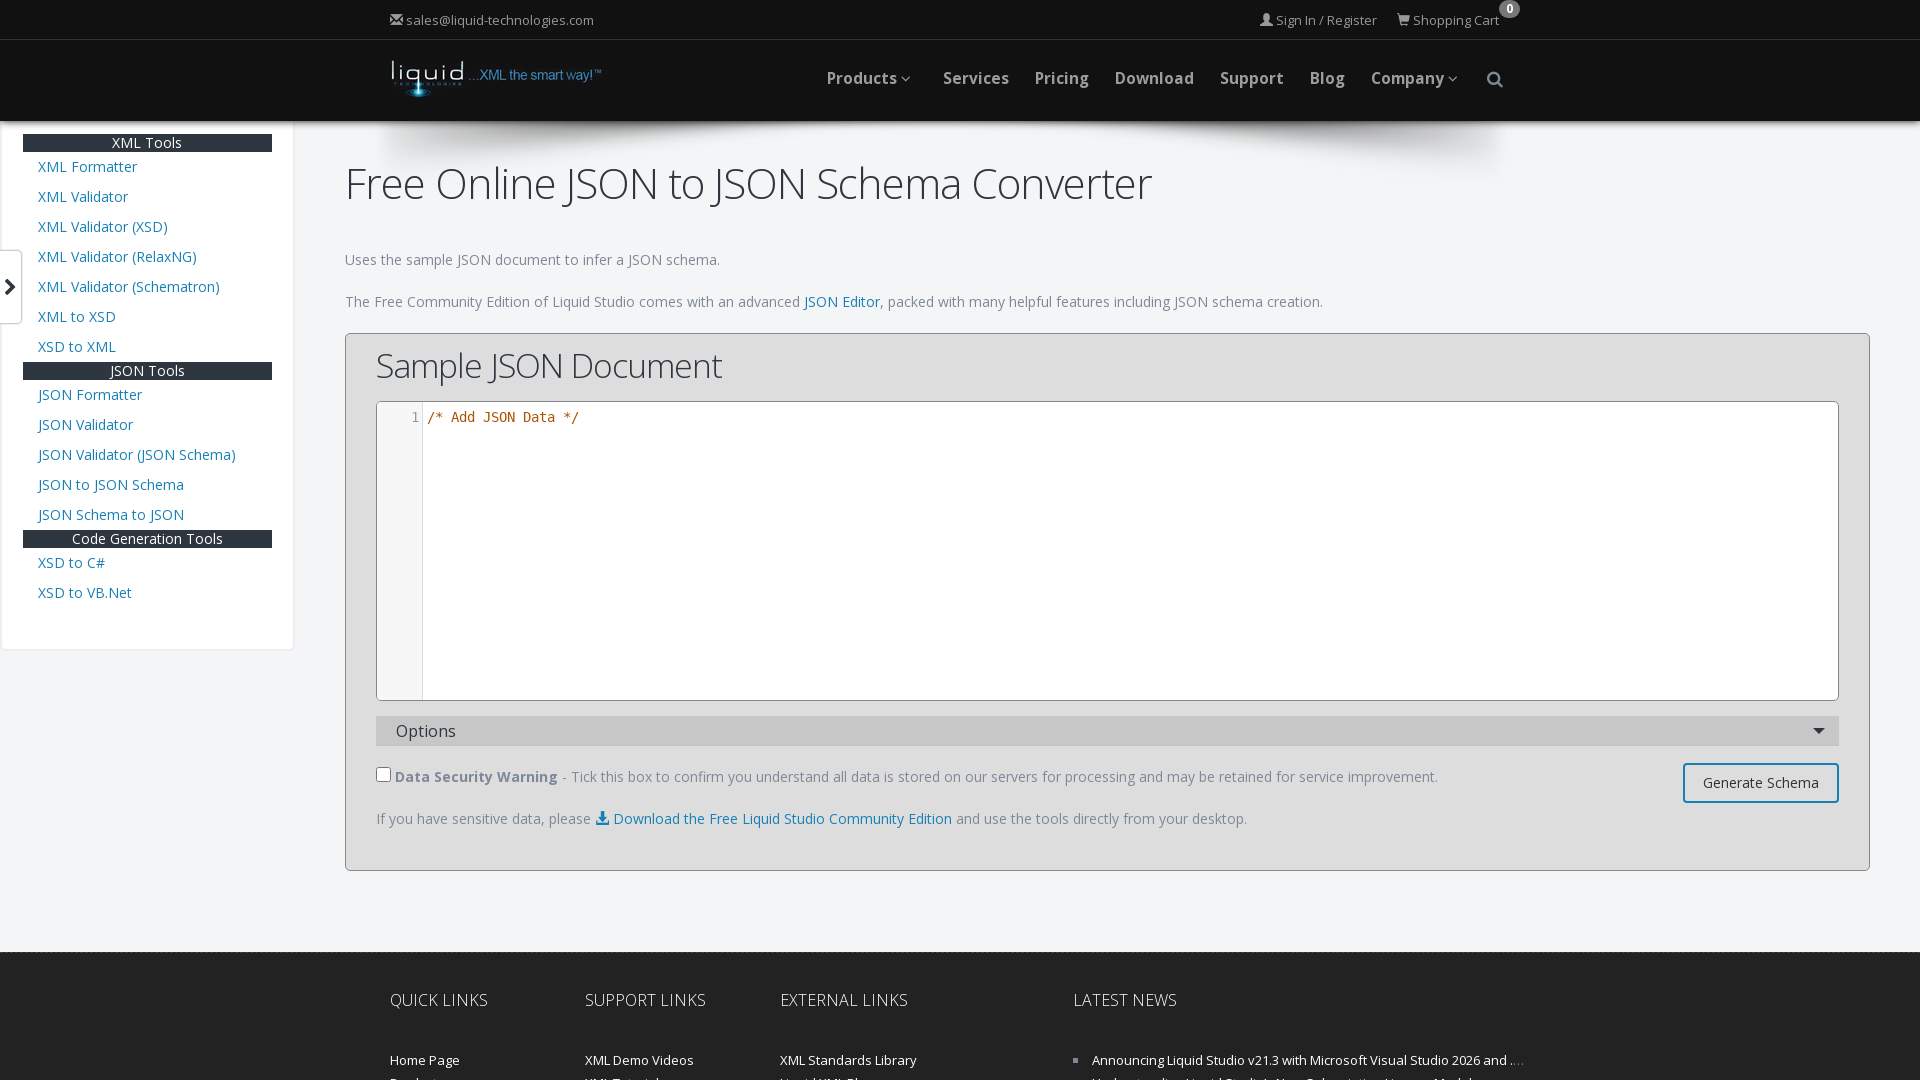

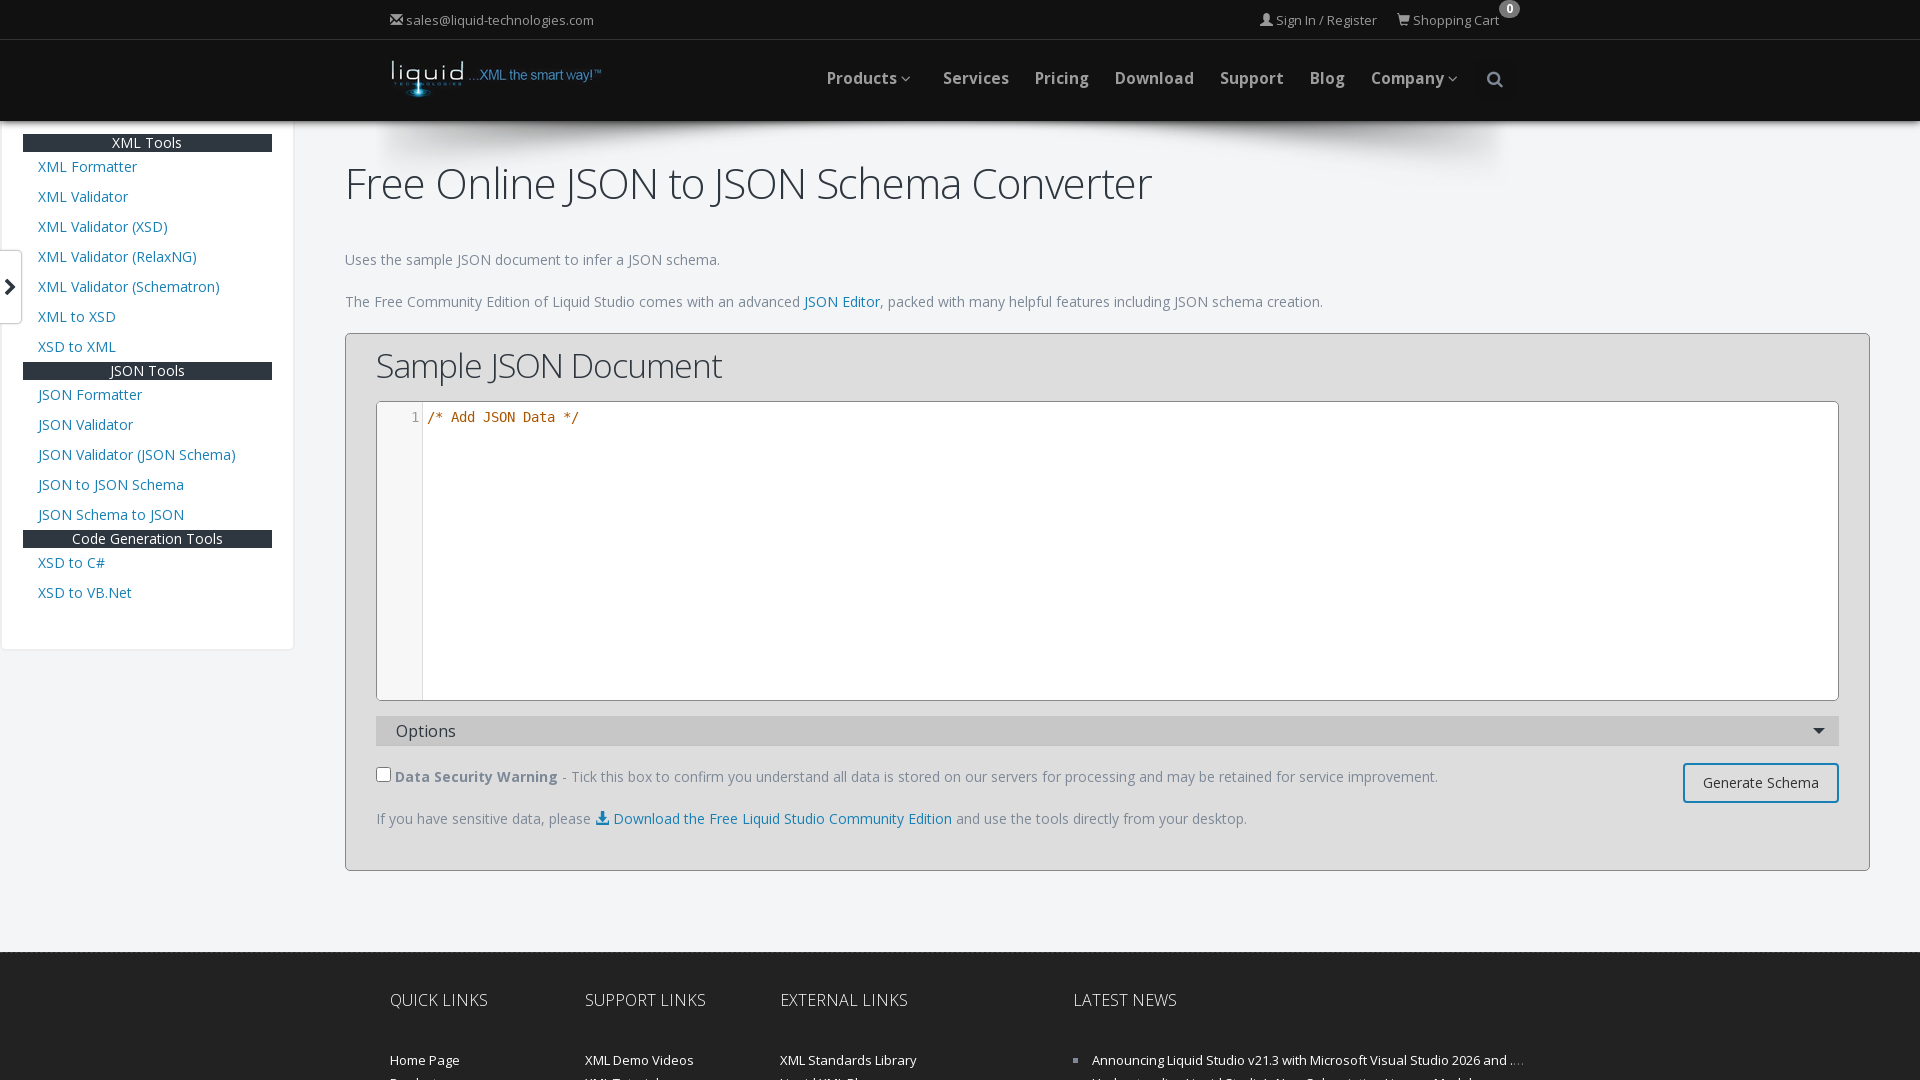